Tests navigation functionality by clicking on a partial link text match for "Start a free trial" link

Starting URL: https://app.vwo.com

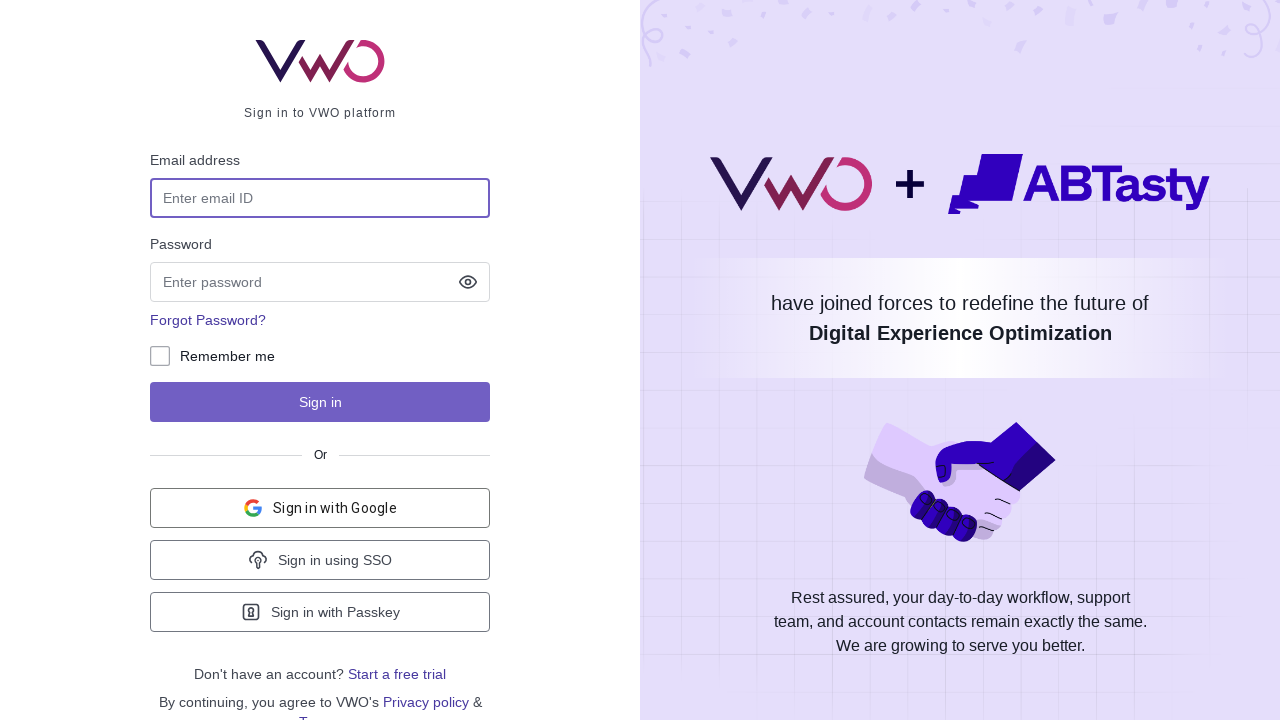

Navigated to https://app.vwo.com
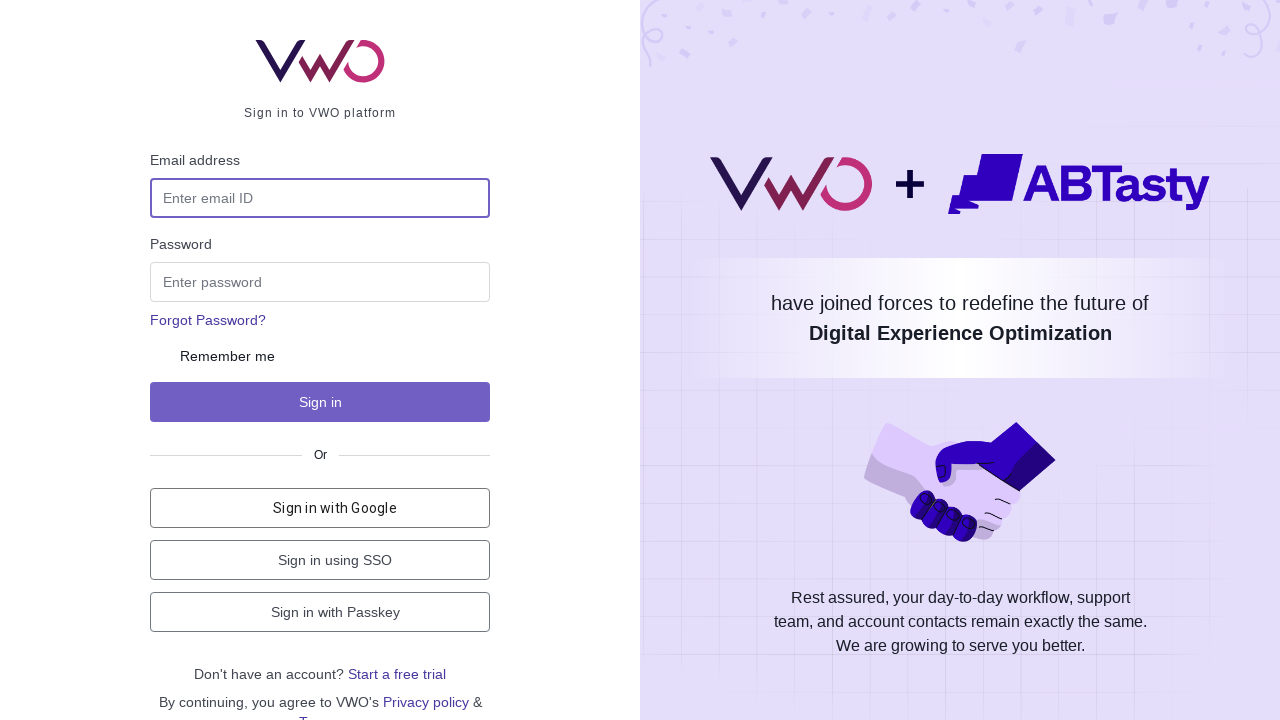

Clicked on 'Start a free trial' link using partial text match at (397, 674) on a:has-text('Start a fre')
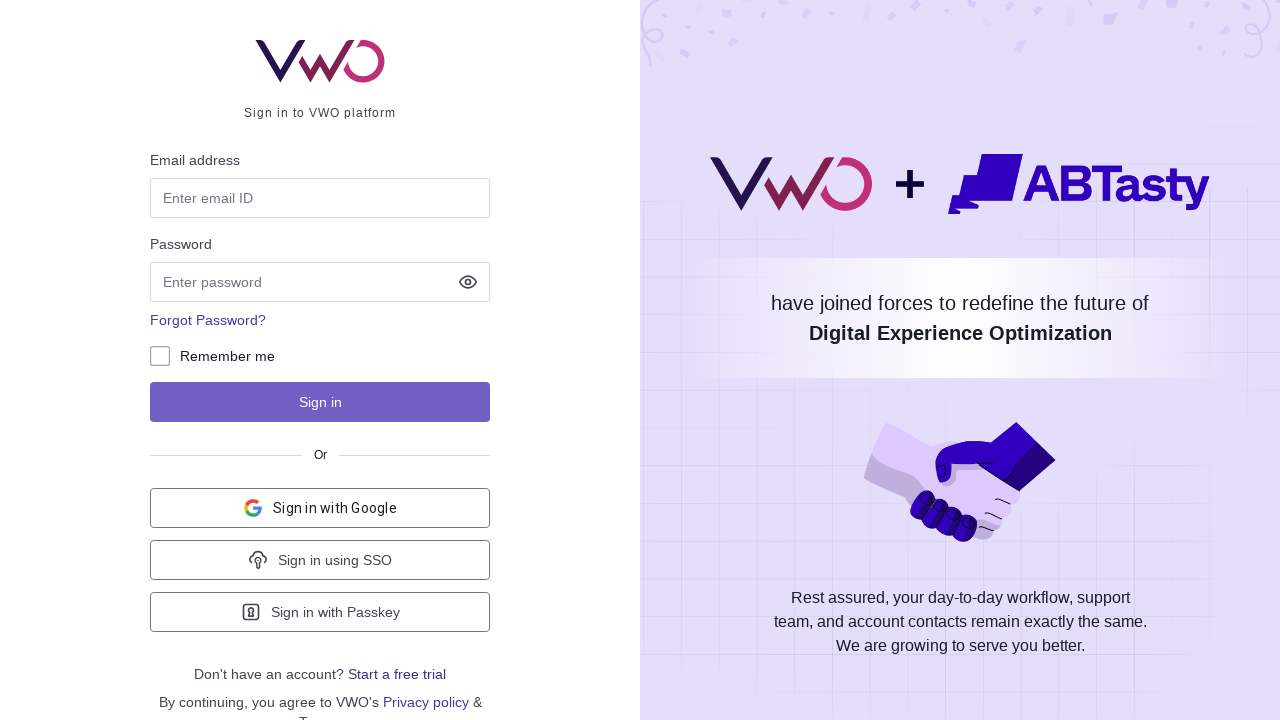

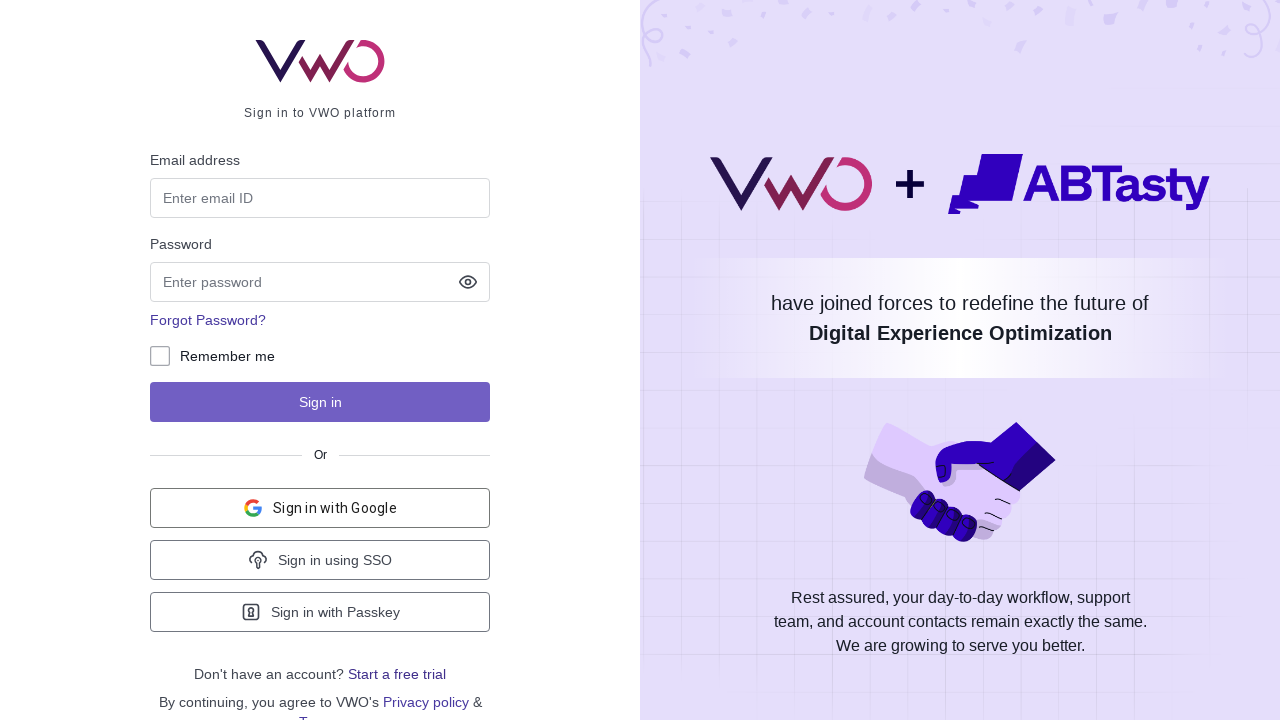